Navigates to DemoQA homepage and takes a screenshot

Starting URL: https://demoqa.com

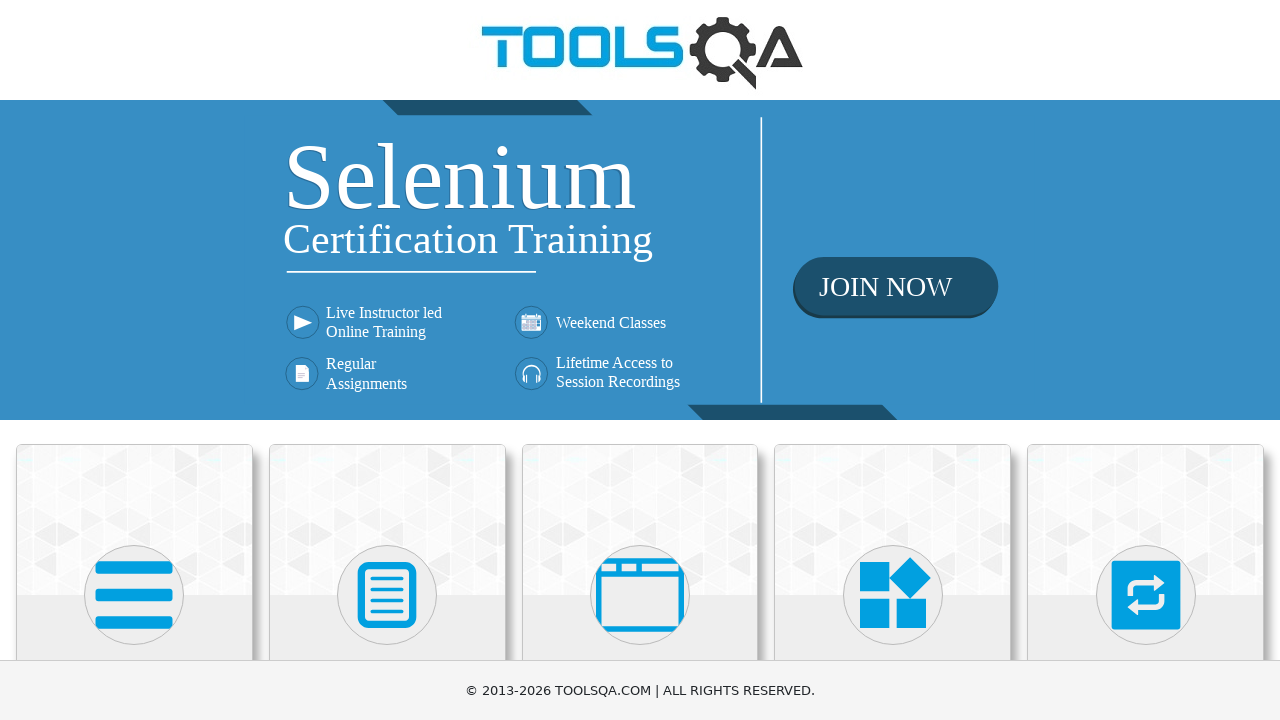

Navigated to DemoQA homepage
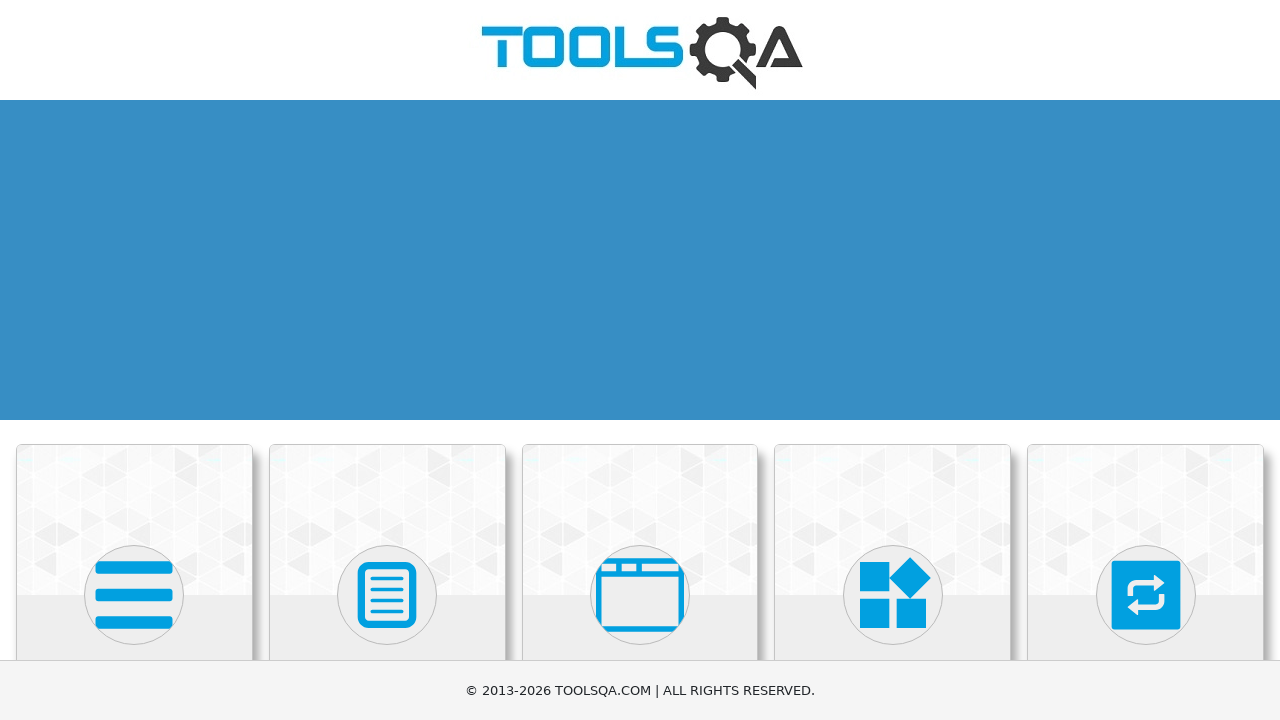

Took screenshot of DemoQA homepage
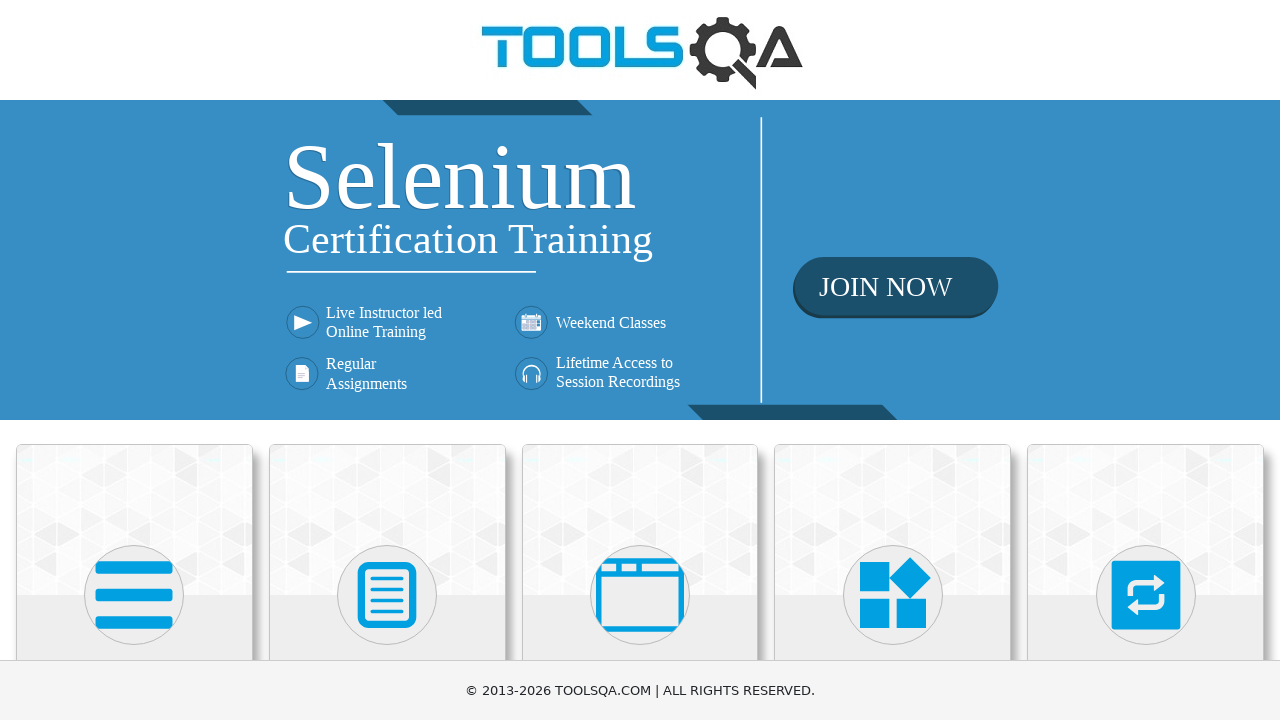

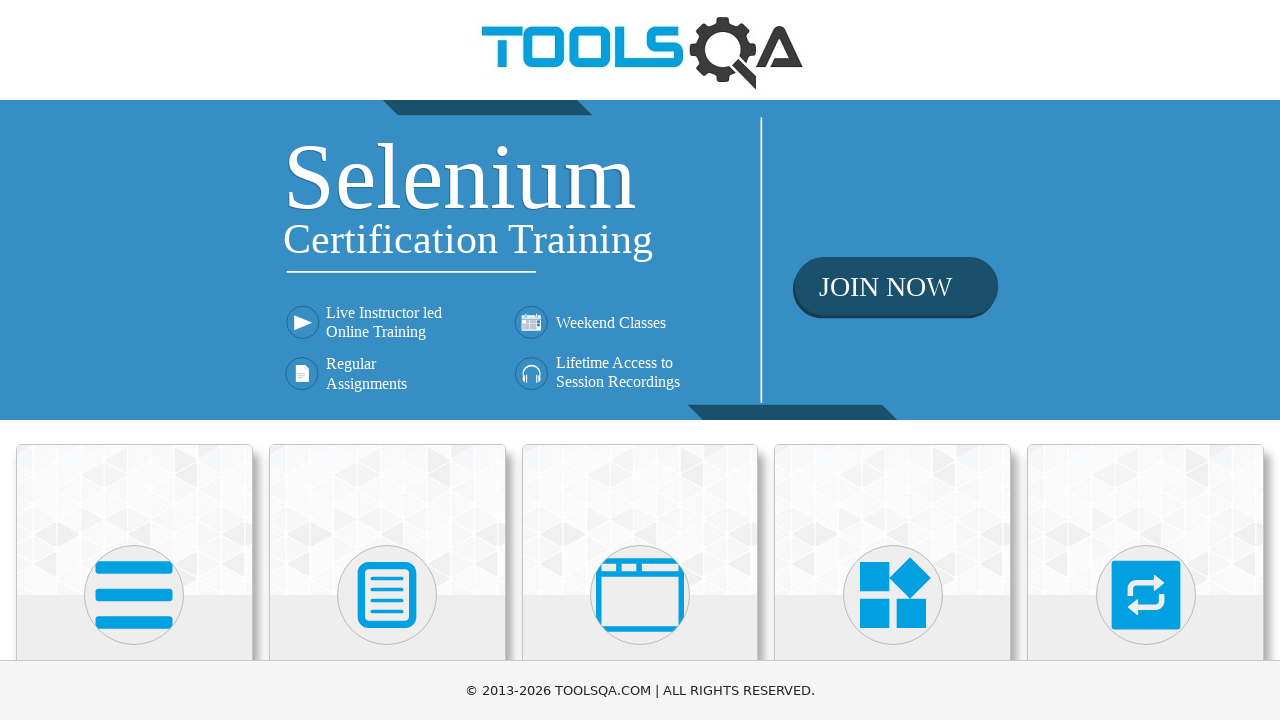